Opens a login page in a new browser context to verify browser context isolation works

Starting URL: https://rahulshettyacademy.com/loginpagePractise/

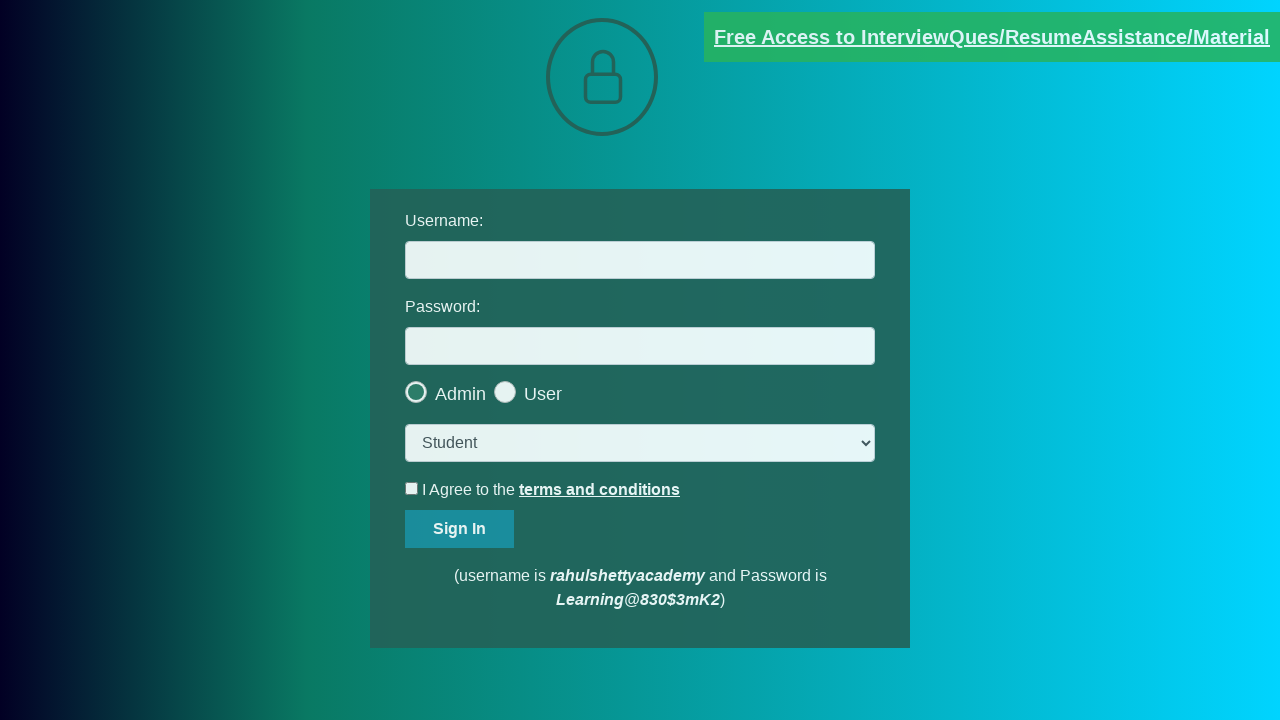

Waited for login page to load (domcontentloaded)
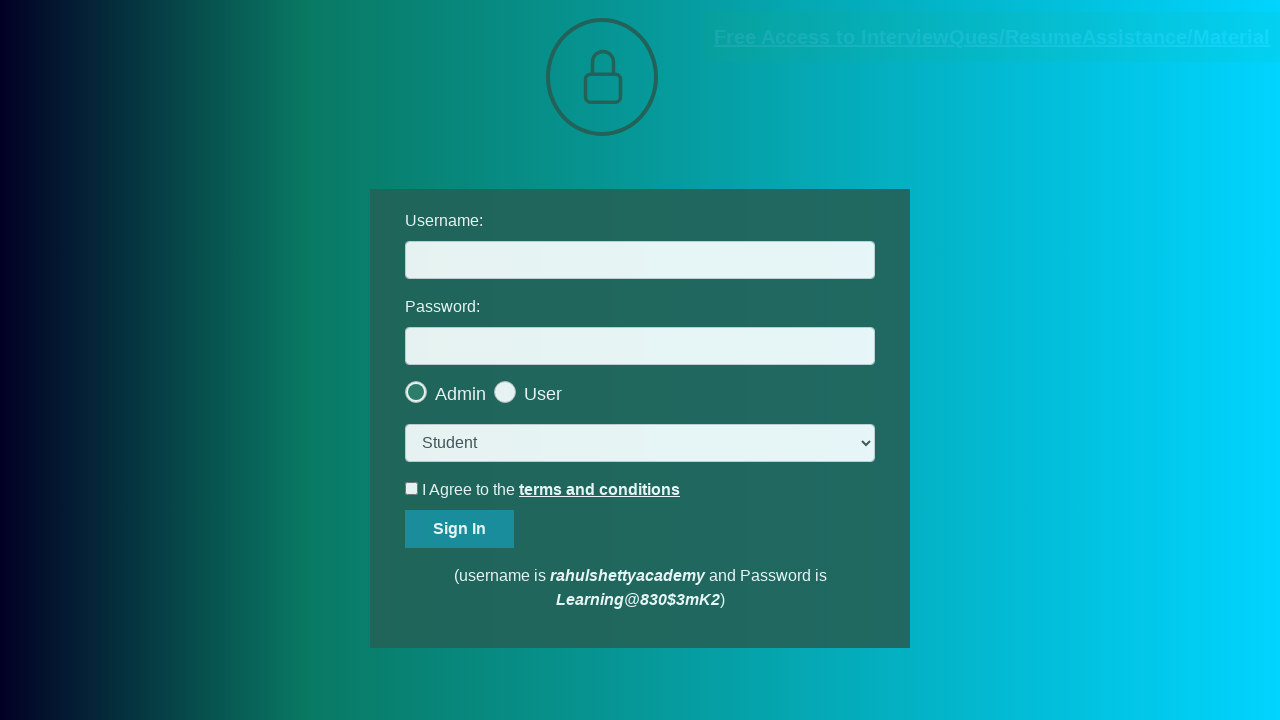

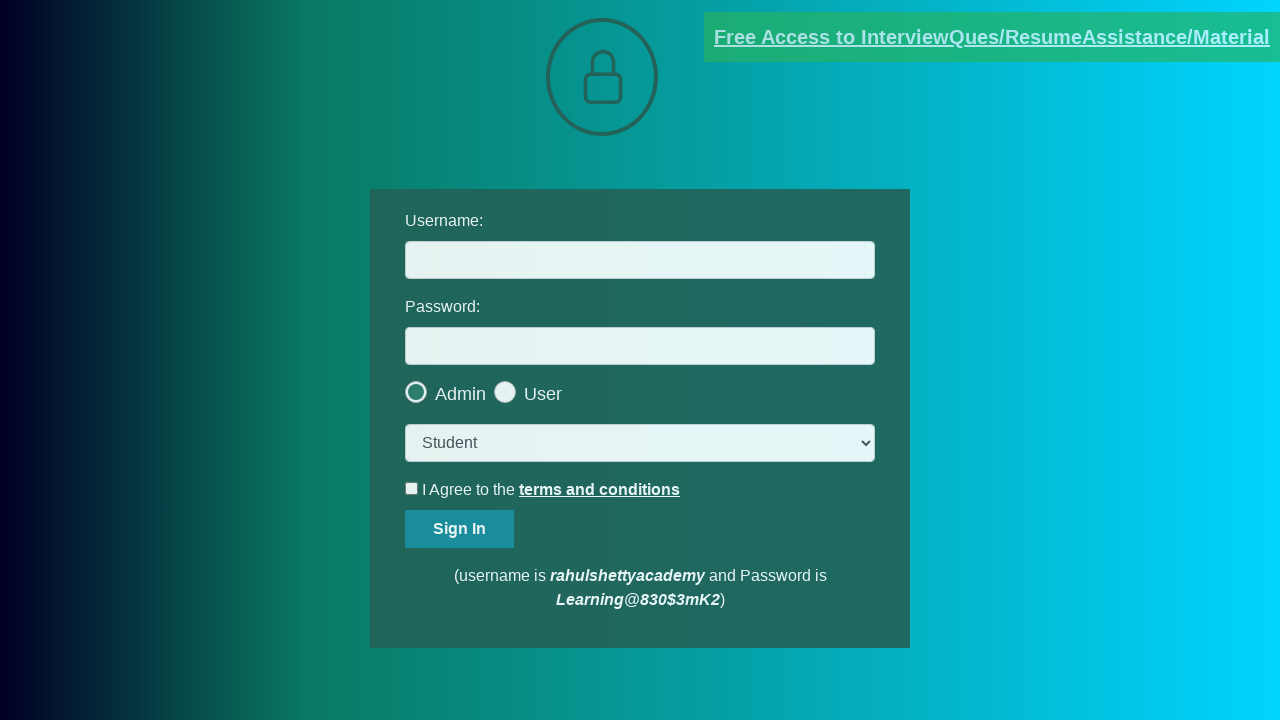